Navigates to TestNG website, verifies the table of contents is present, and tests navigation by clicking documentation links

Starting URL: https://testng.org/

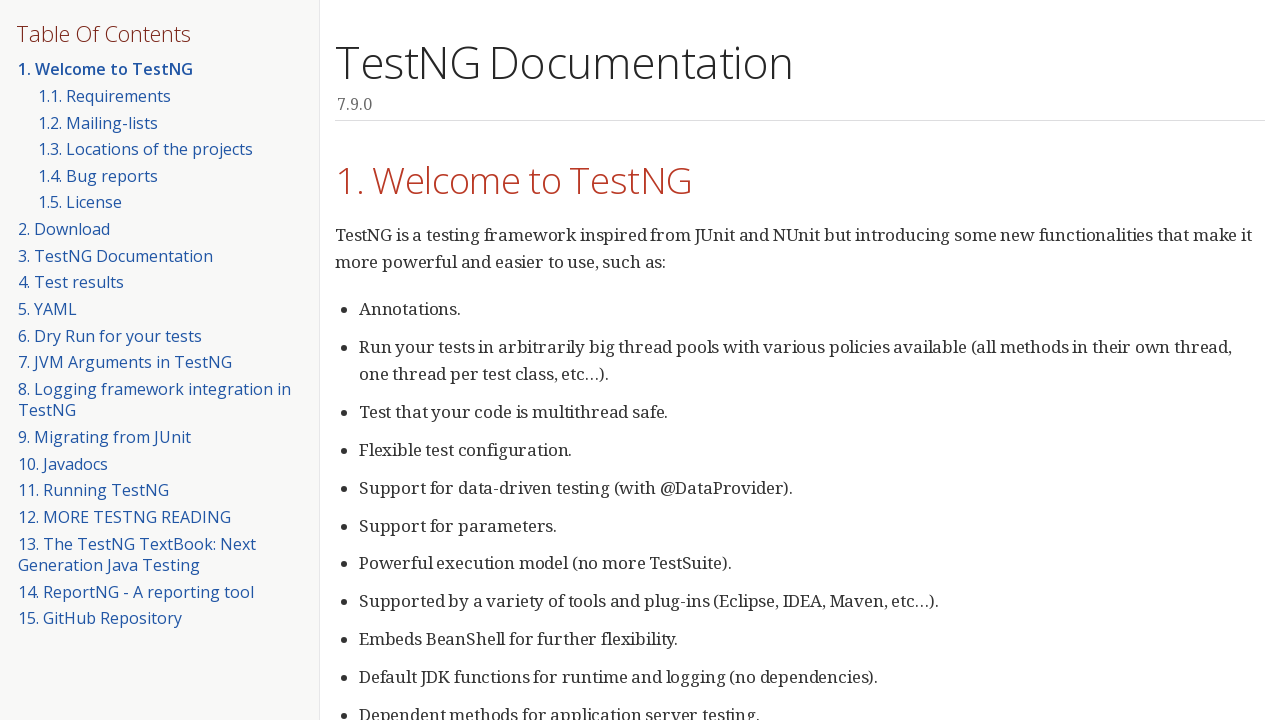

Waited for page title to contain 'TestNG'
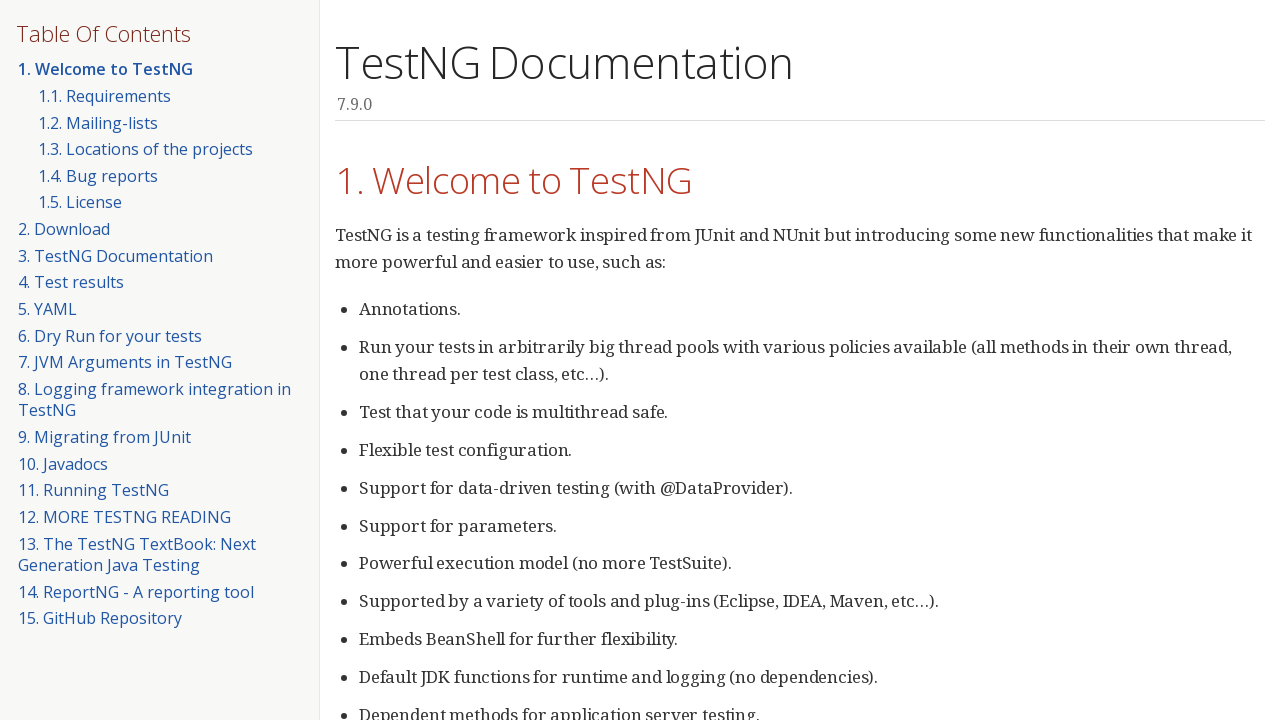

Retrieved all table of contents items from div#toc
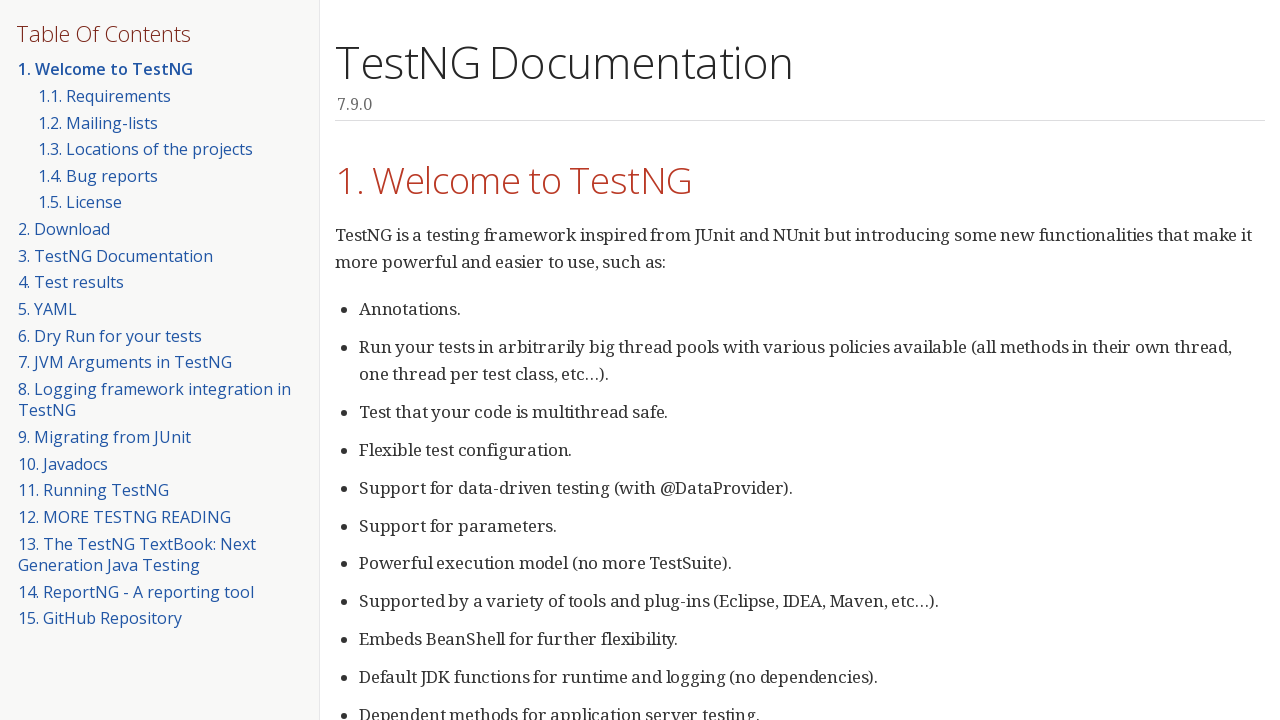

Verified table of contents has 117 items
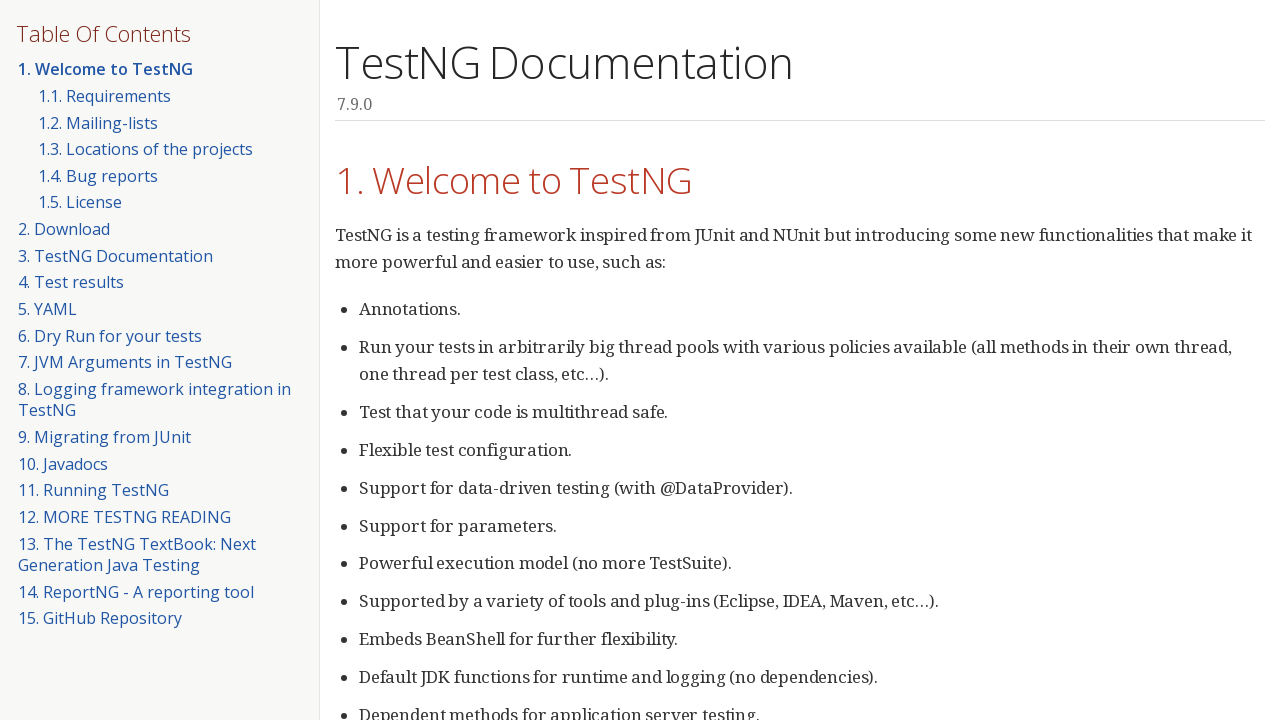

Located documentation link using CSS selector
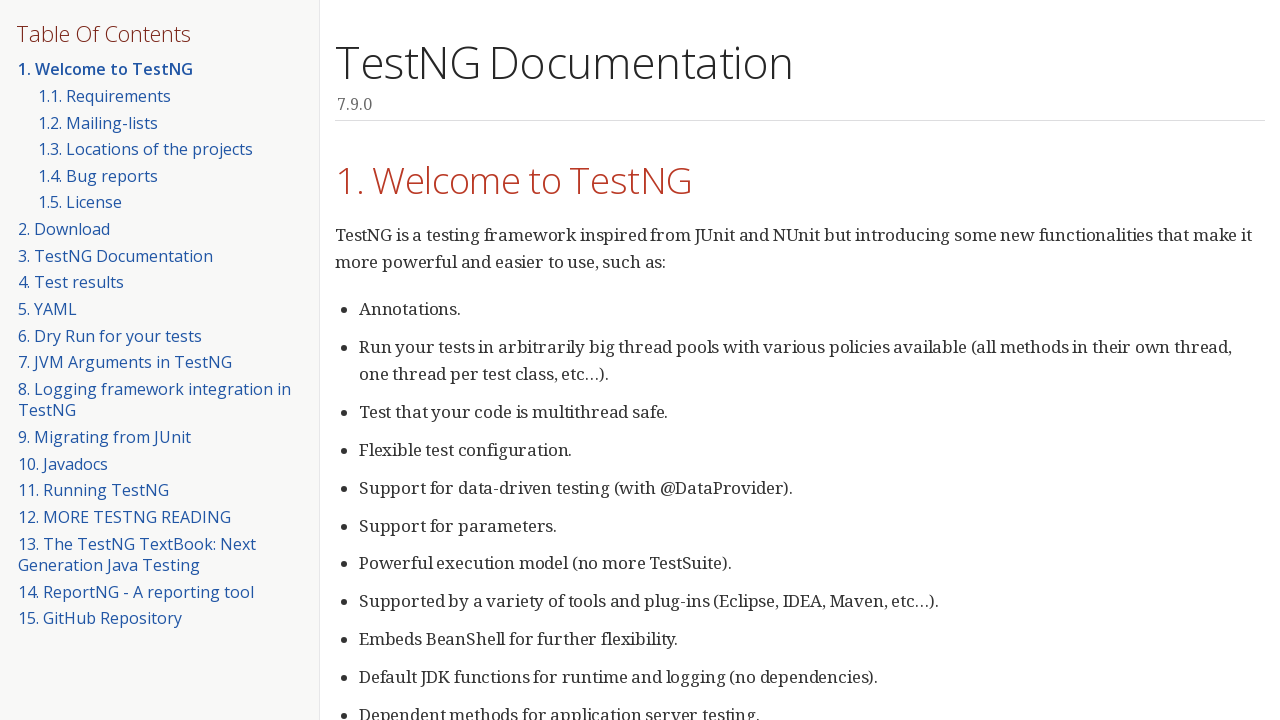

Clicked on documentation link
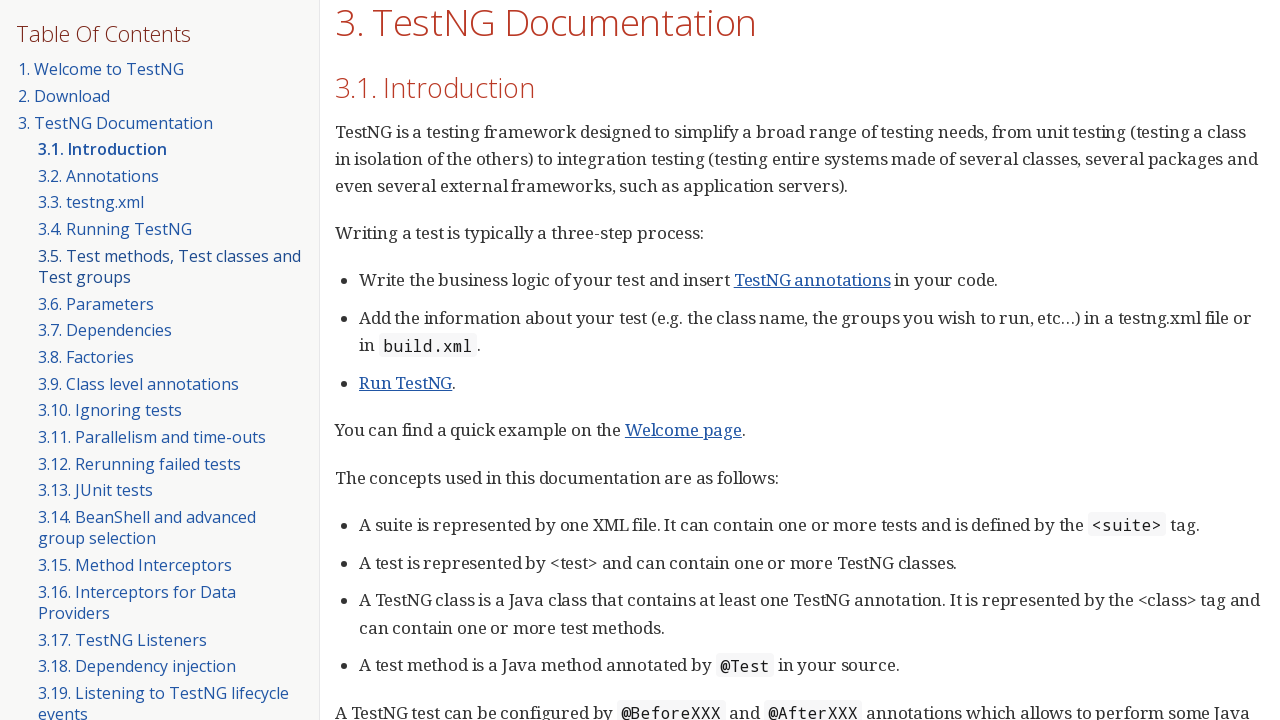

Navigated back to previous page
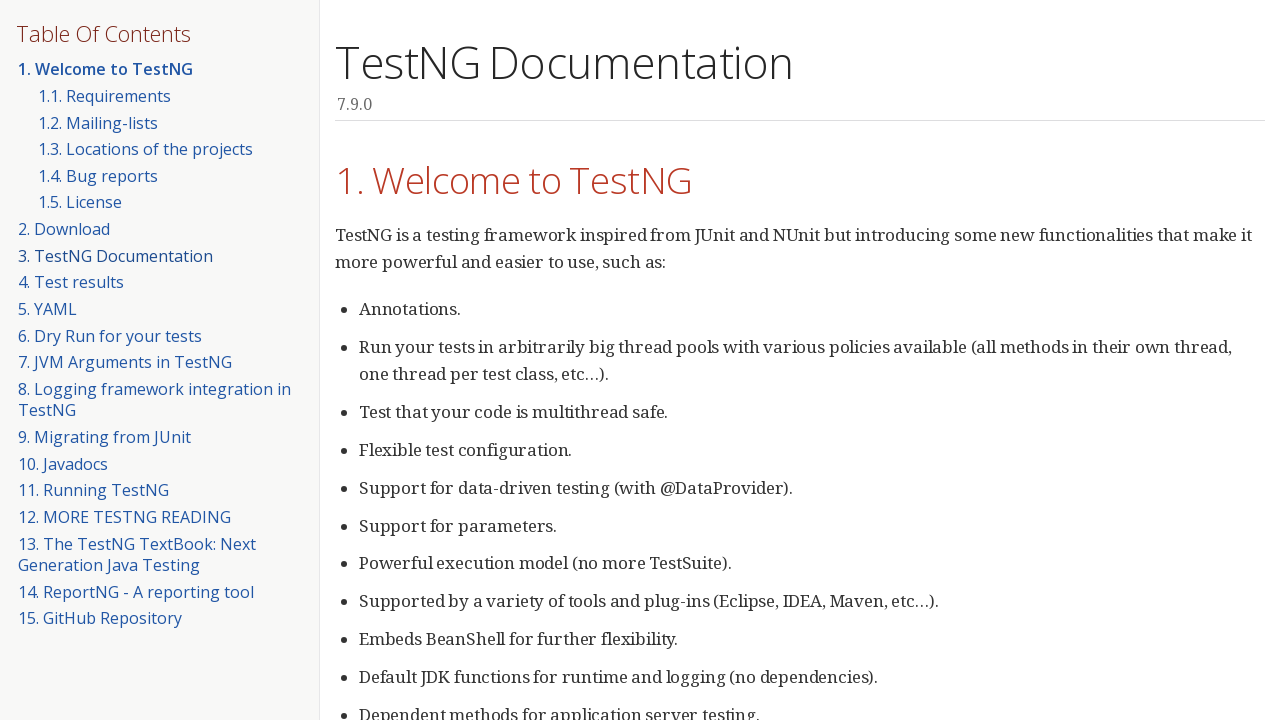

Located documentation link again using CSS selector
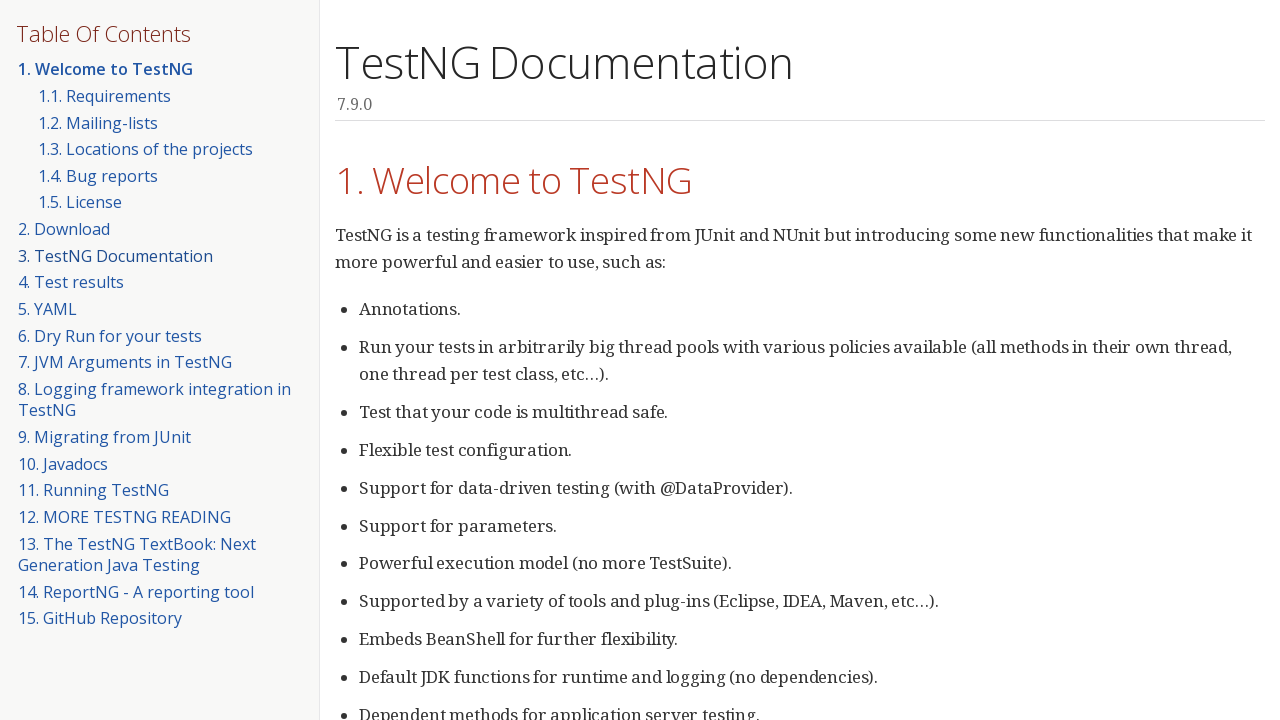

Clicked on documentation link again
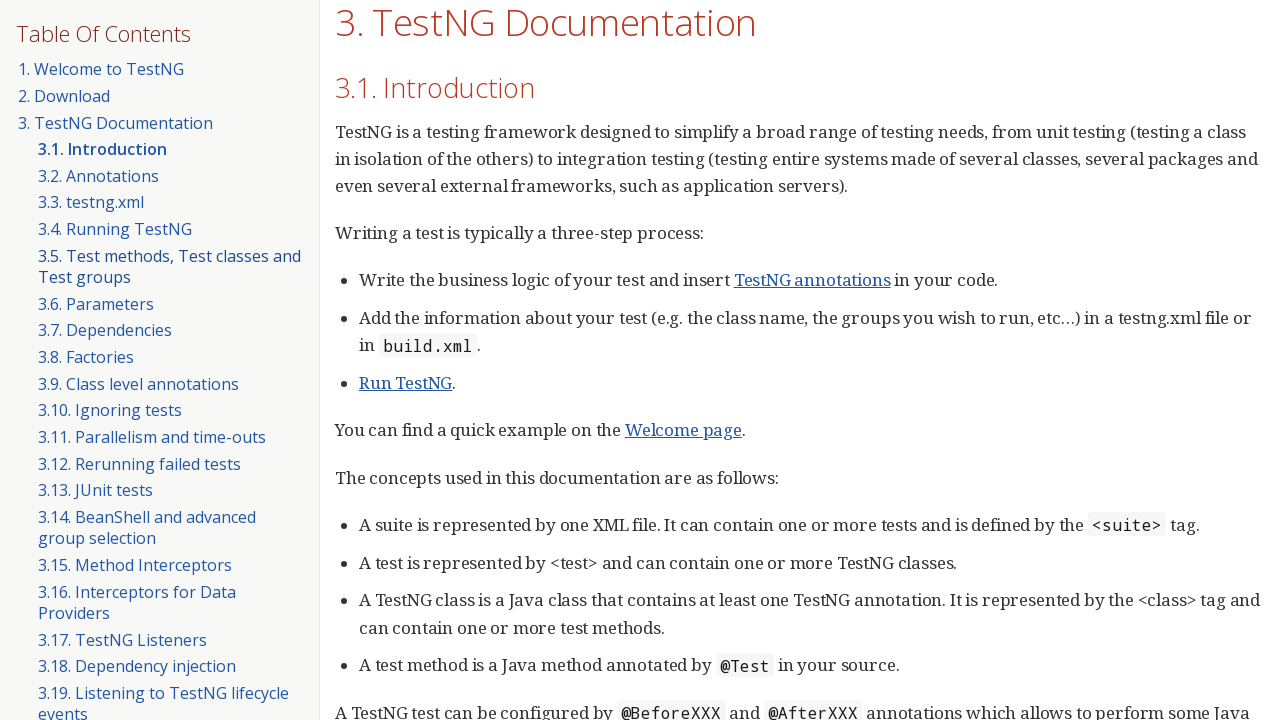

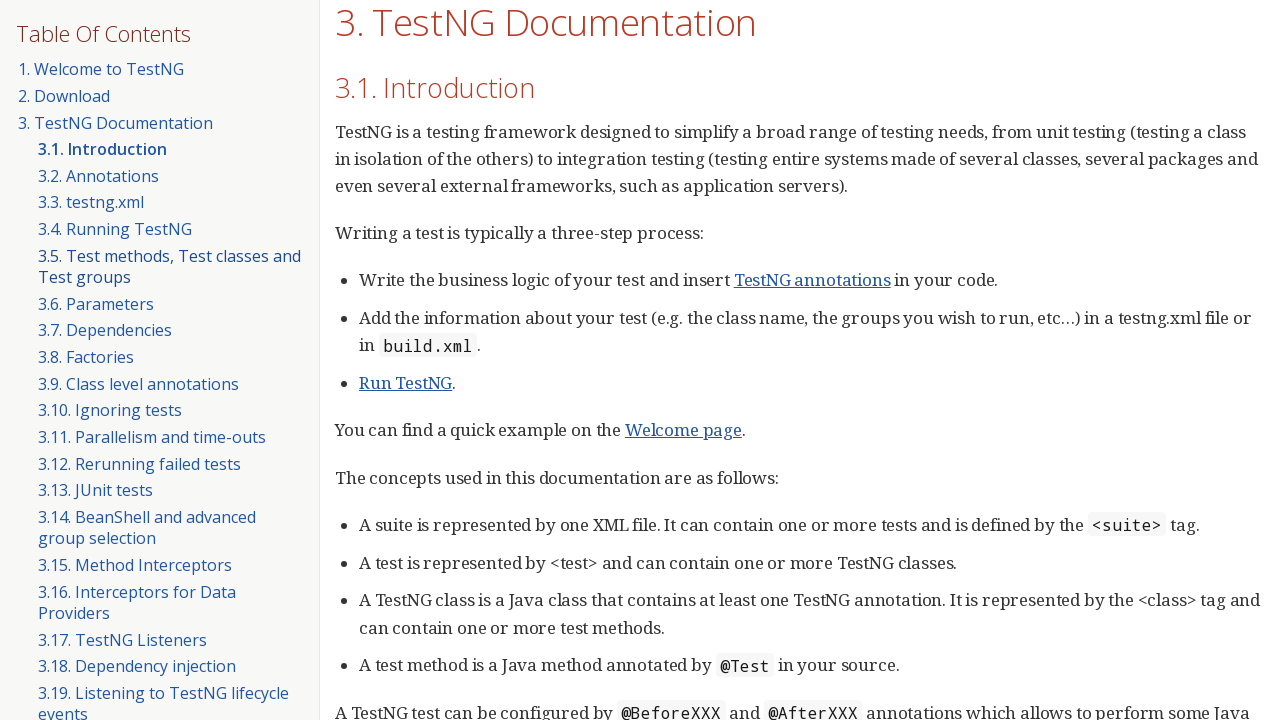